Tests dropdown functionality by navigating to the Dropdown page and selecting an option from the dropdown menu

Starting URL: http://the-internet.herokuapp.com/

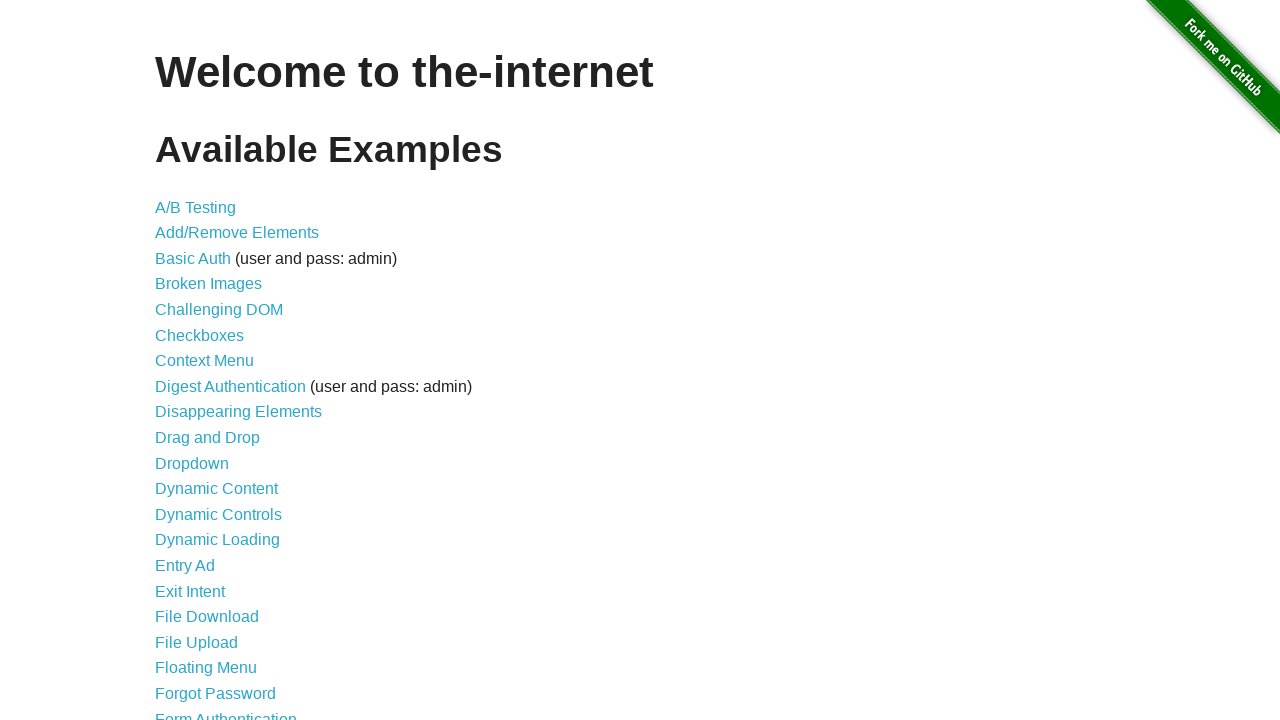

Clicked on Dropdown link at (192, 463) on text=Dropdown
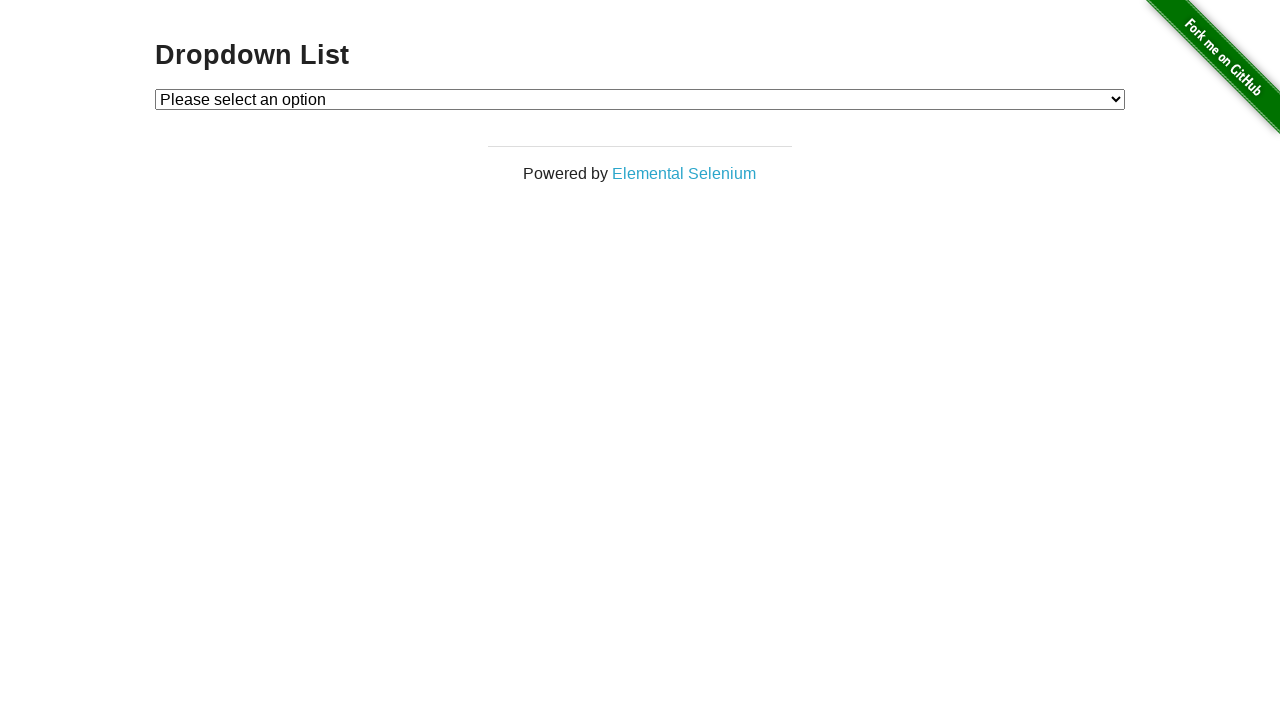

Dropdown menu loaded and became visible
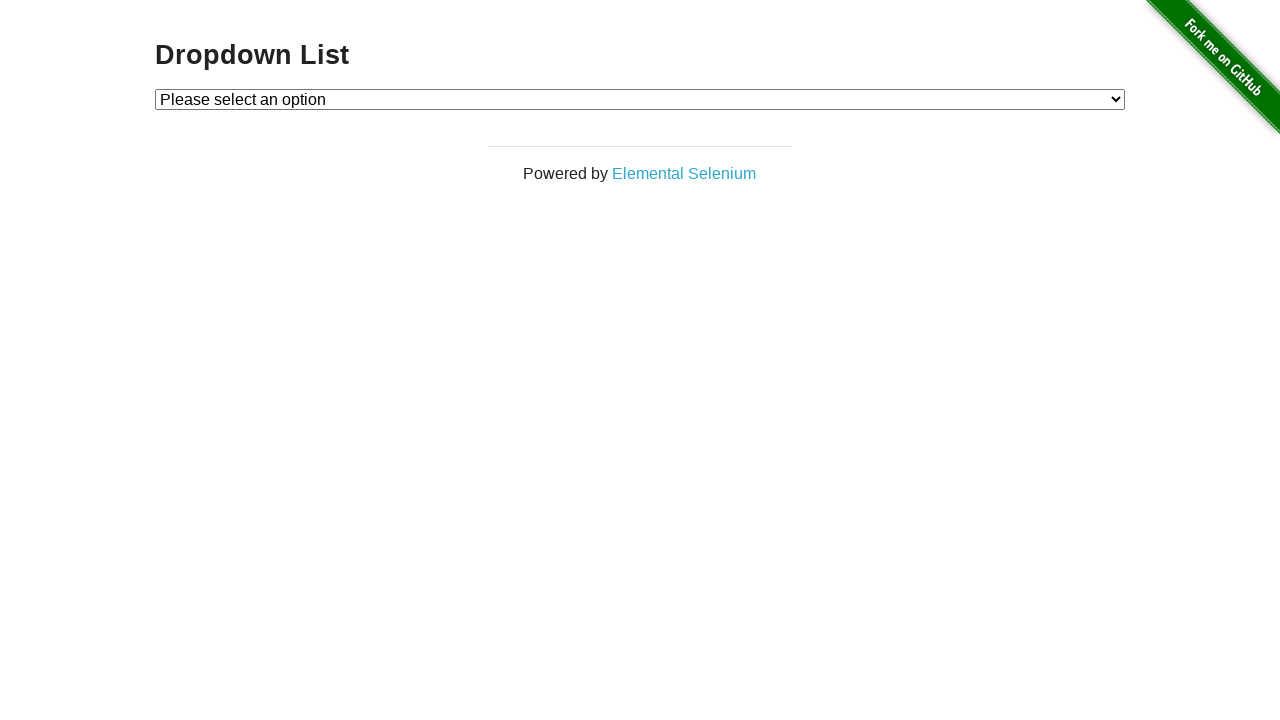

Selected Option 1 from dropdown menu on #dropdown
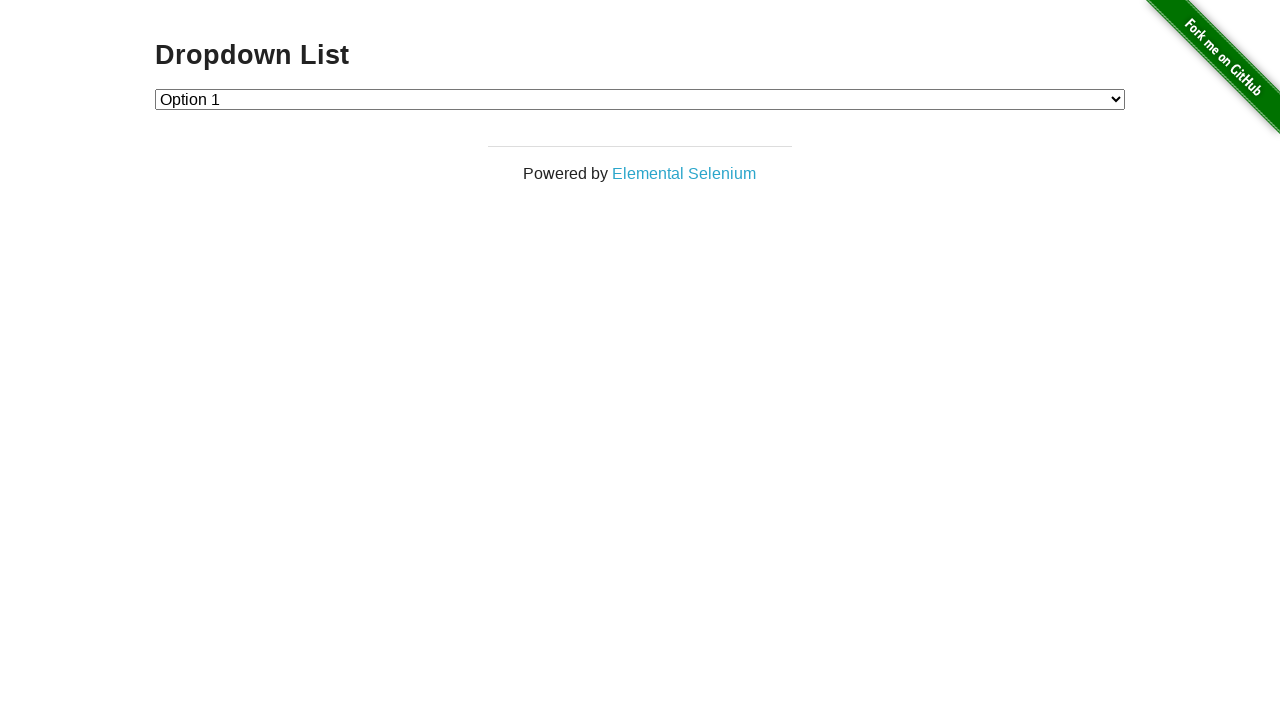

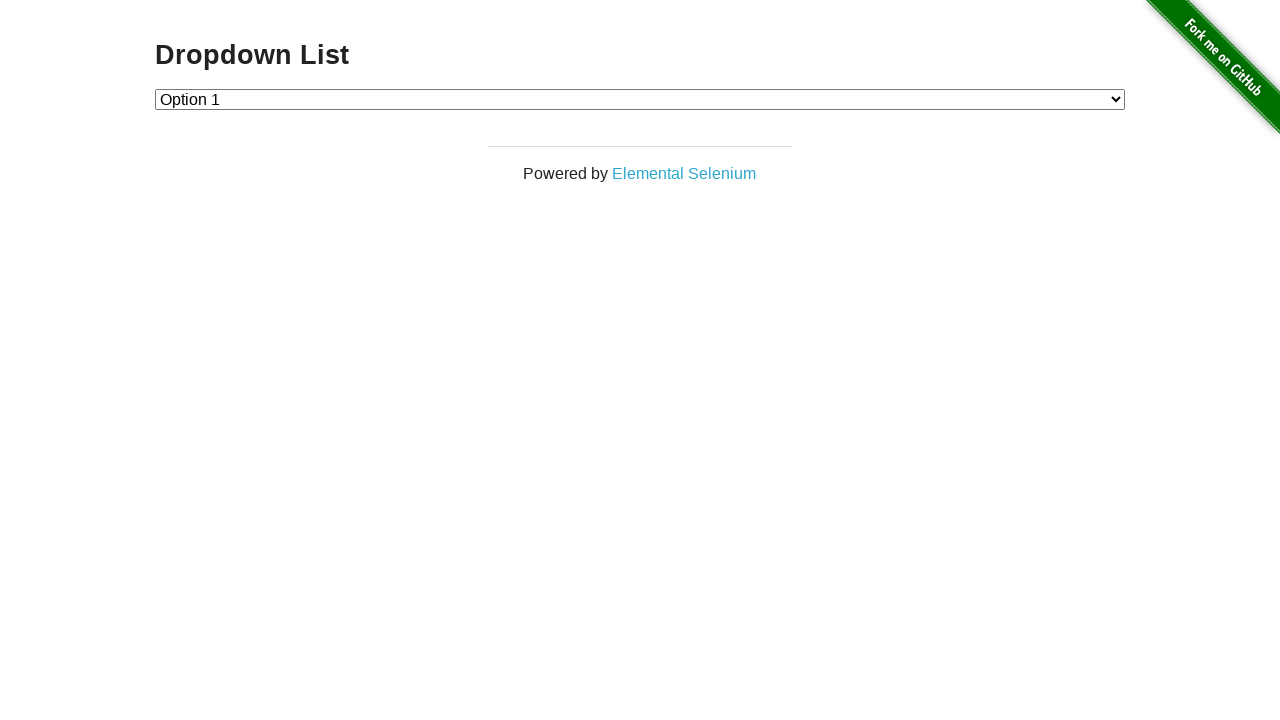